Navigates to the Speedometer 2.0 benchmark page, starts the benchmark, and waits for it to complete showing results

Starting URL: https://browserbench.org/Speedometer2.0/

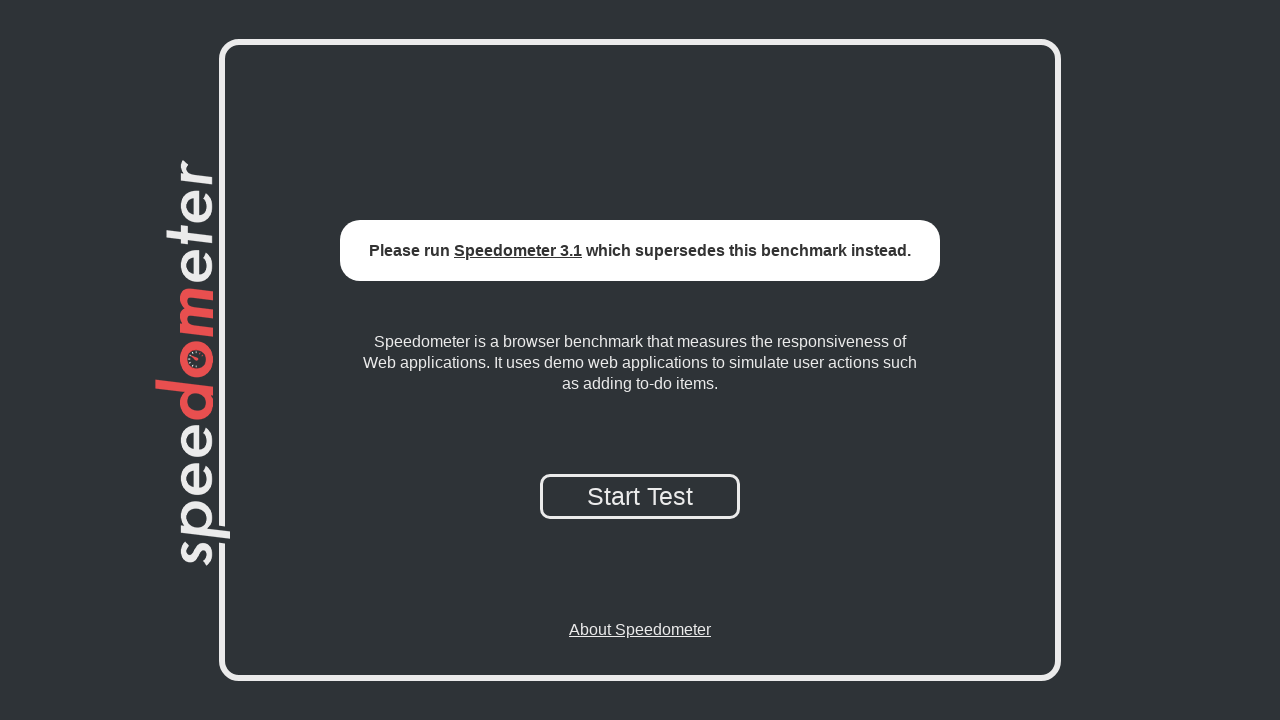

Waited for page to fully load (networkidle state)
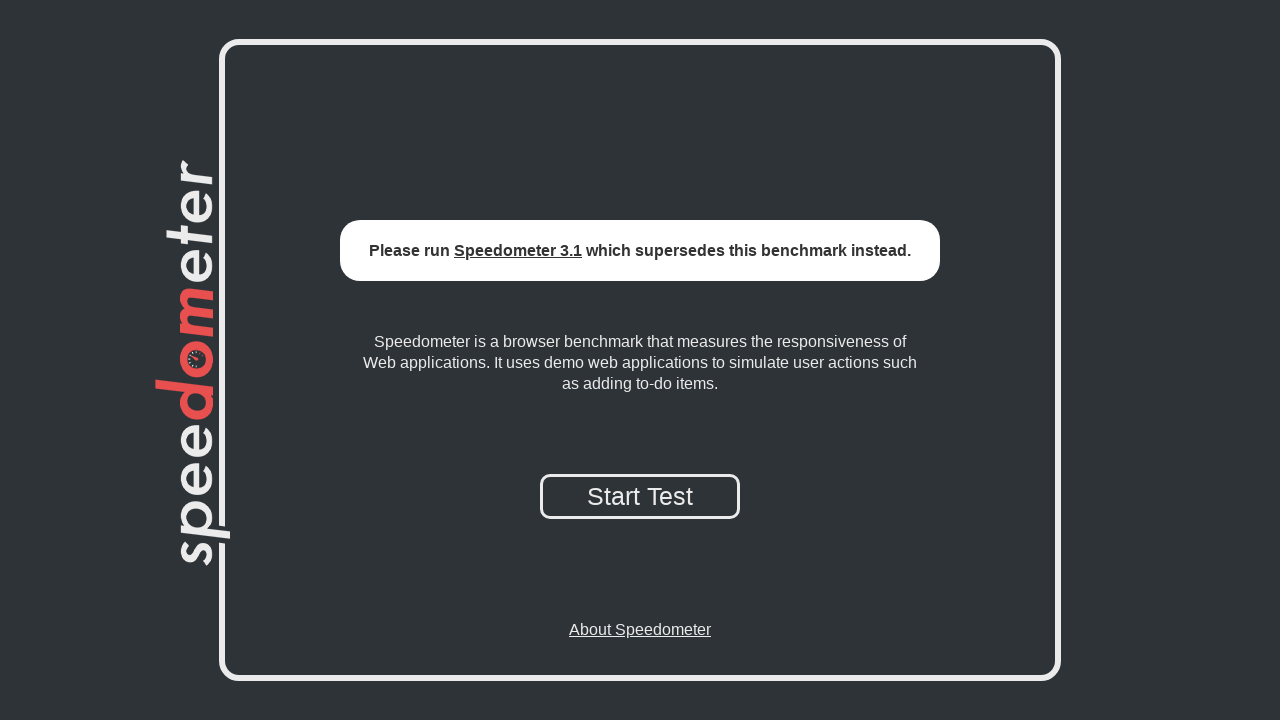

Started Speedometer 2.0 benchmark by executing startTest()
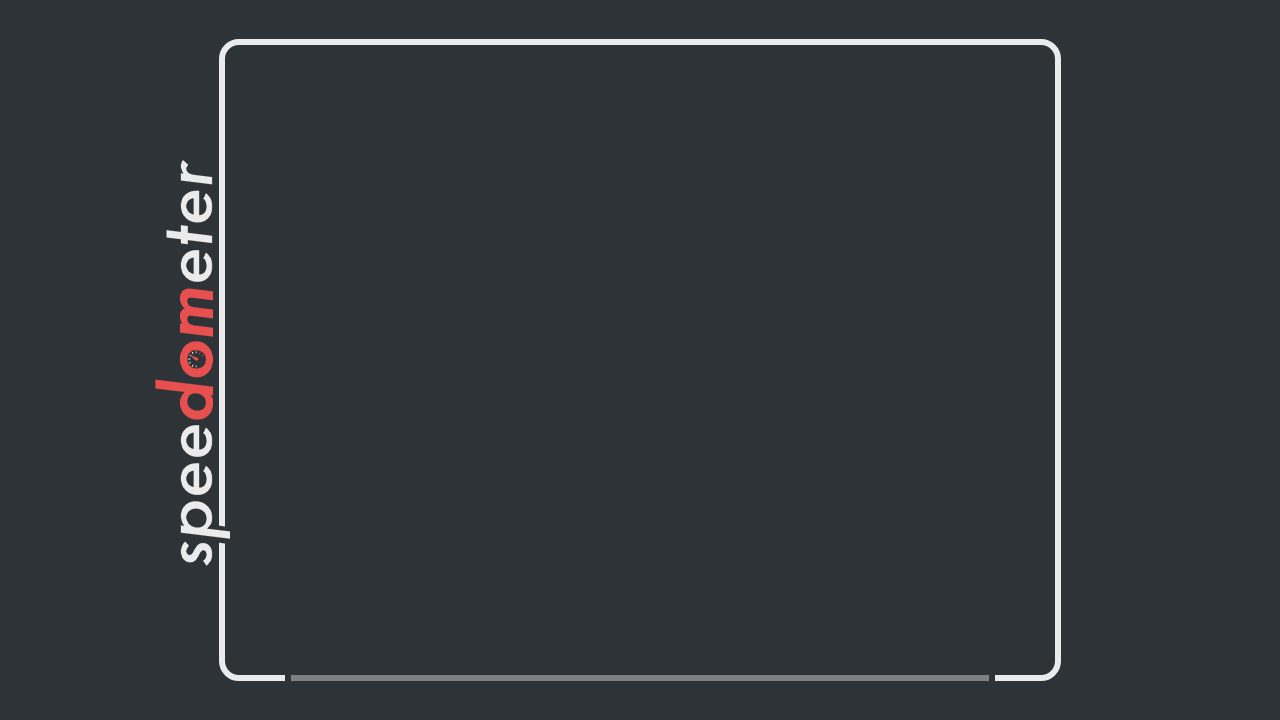

Benchmark completed and results element populated with data
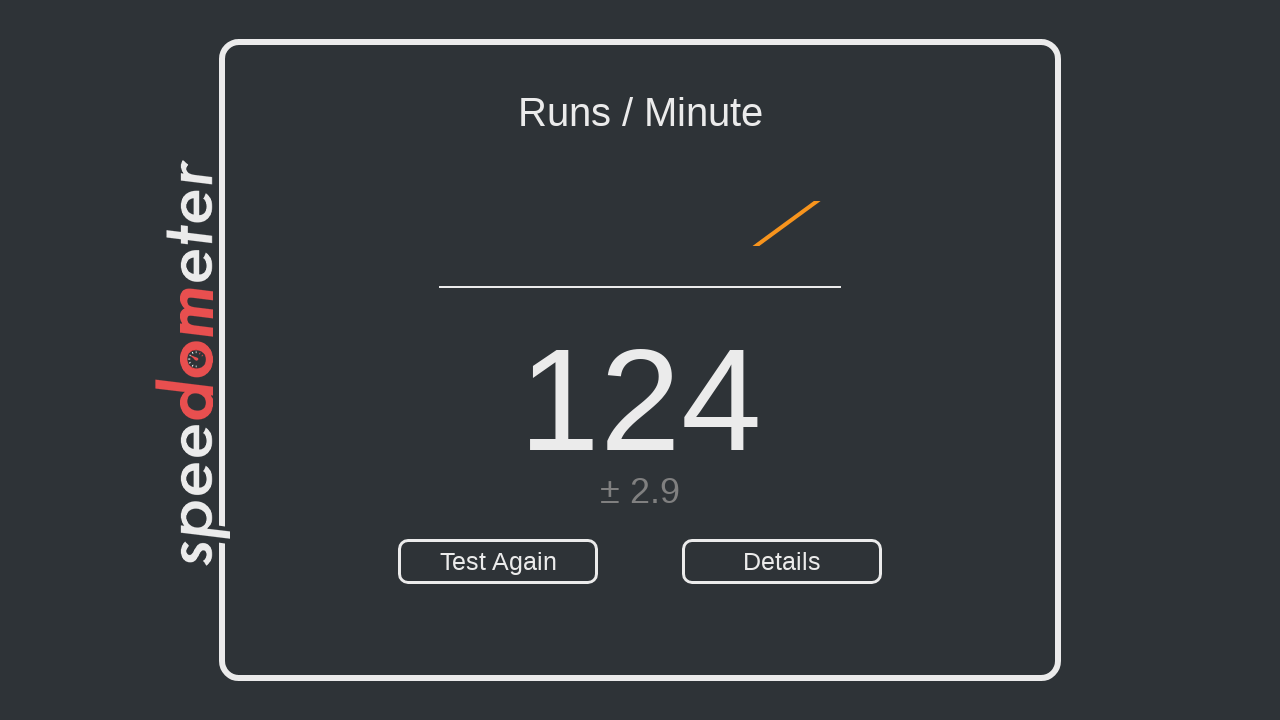

Verified final result number element is displayed
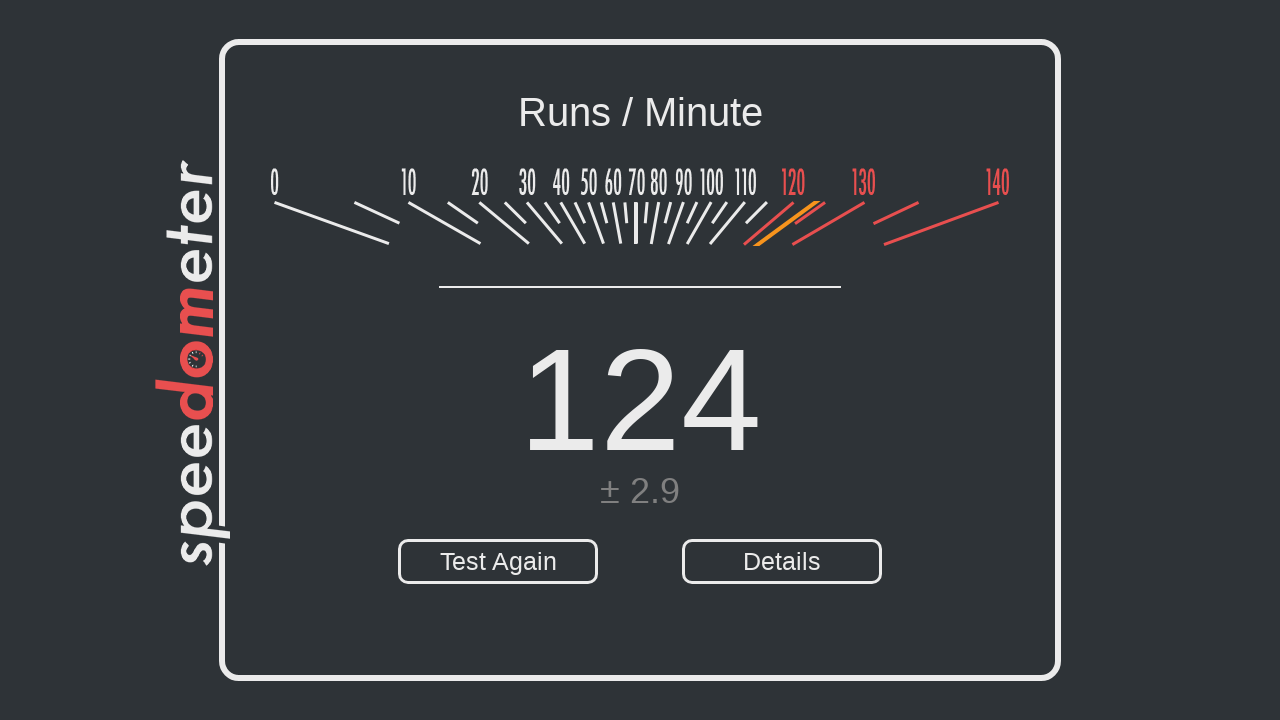

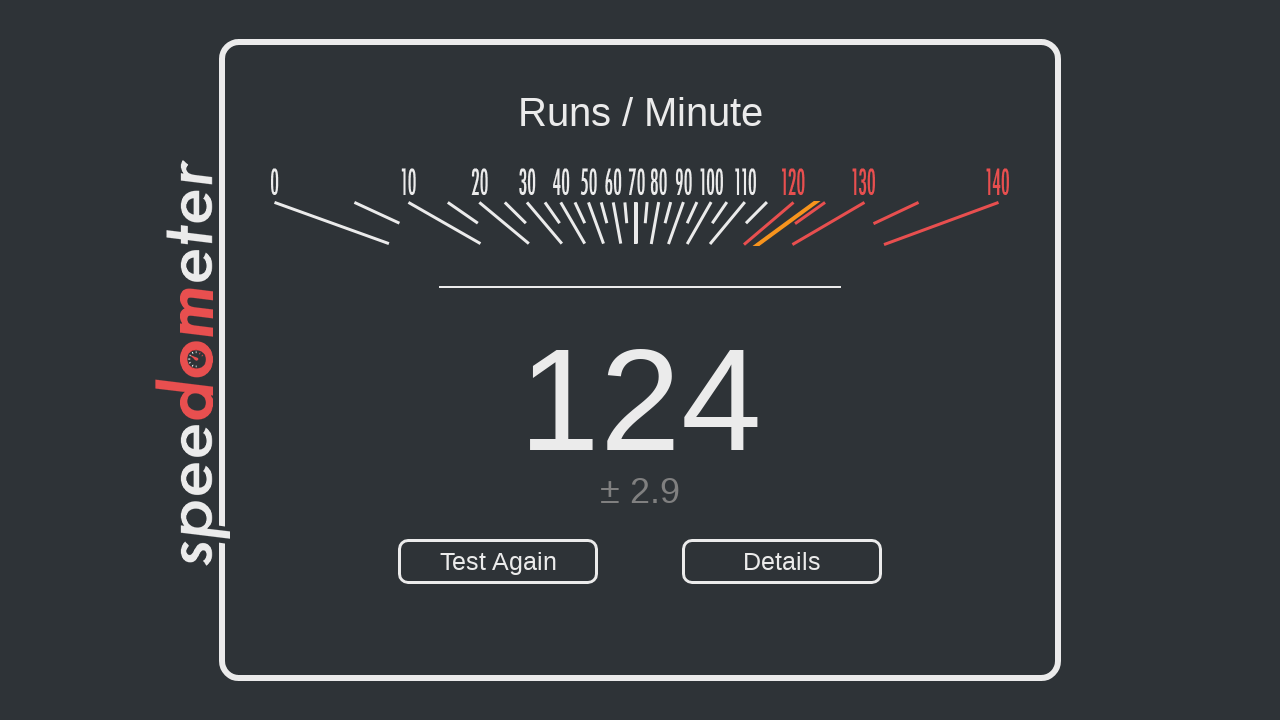